Tests double-click and right-click interactions on the Add Element button

Starting URL: https://the-internet.herokuapp.com/add_remove_elements/

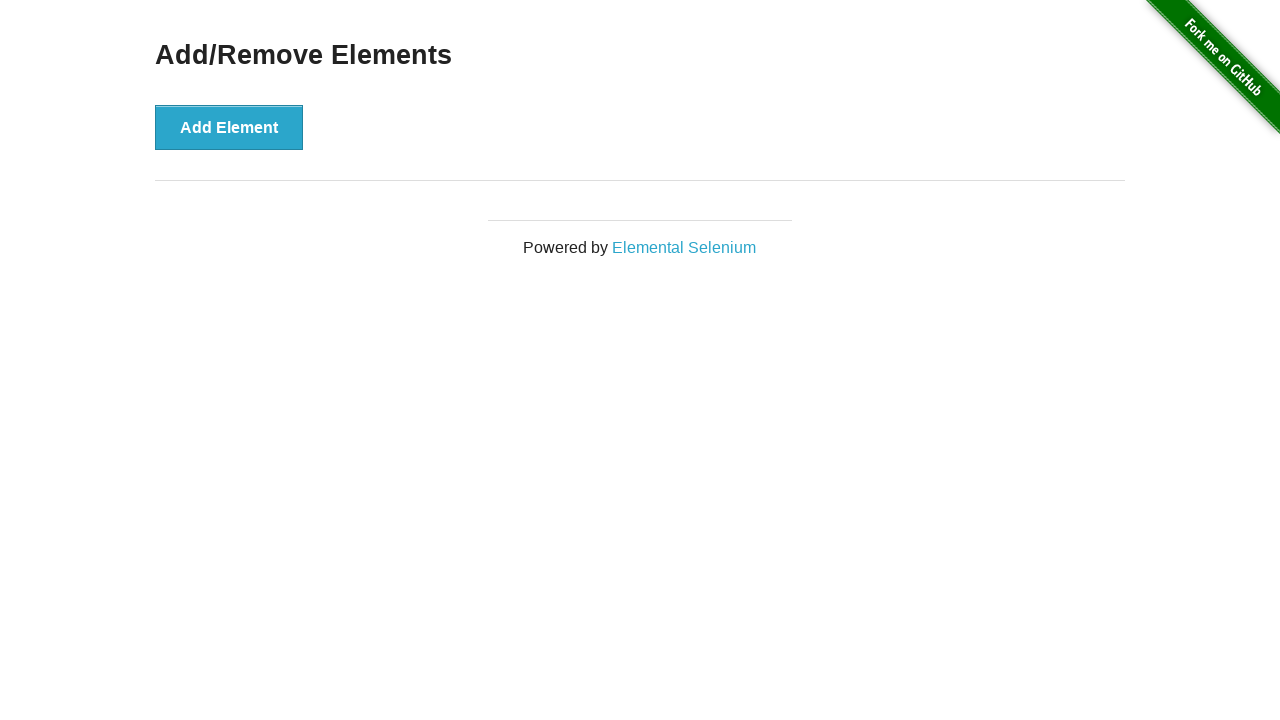

Navigated to Add/Remove Elements page
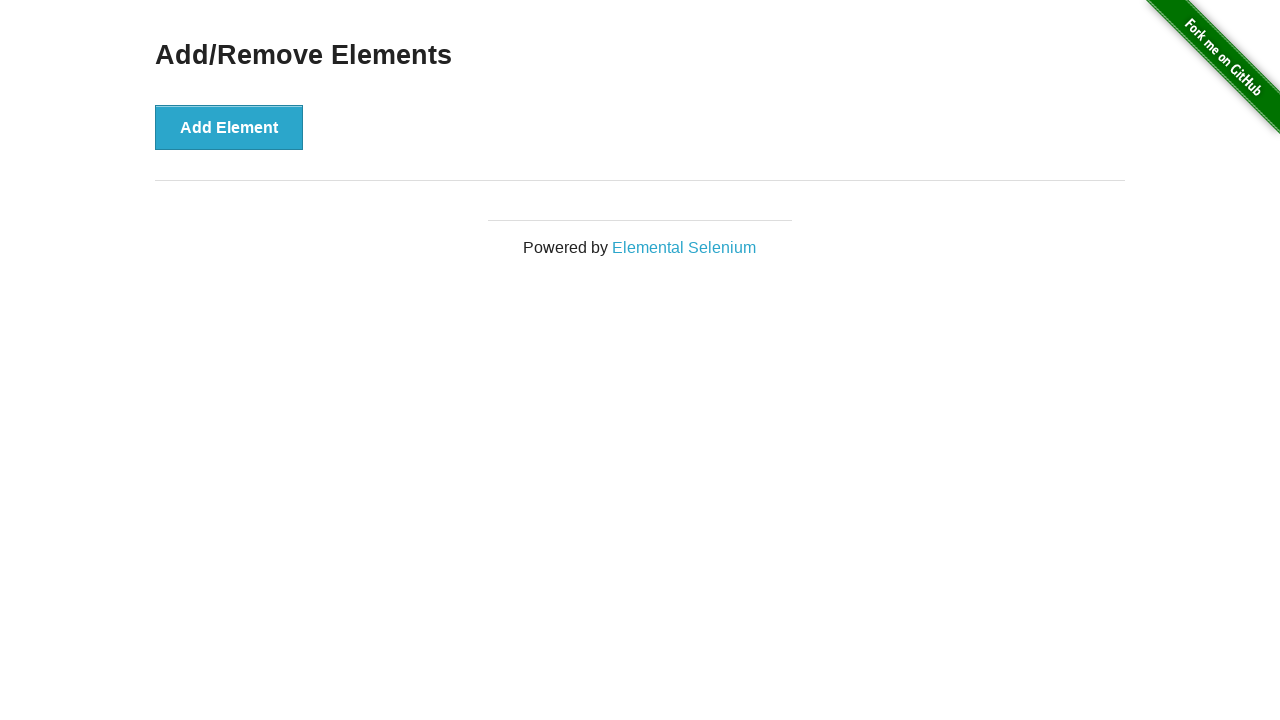

Double-clicked on the Add Element button at (229, 127) on xpath=//*[text() = 'Add Element']
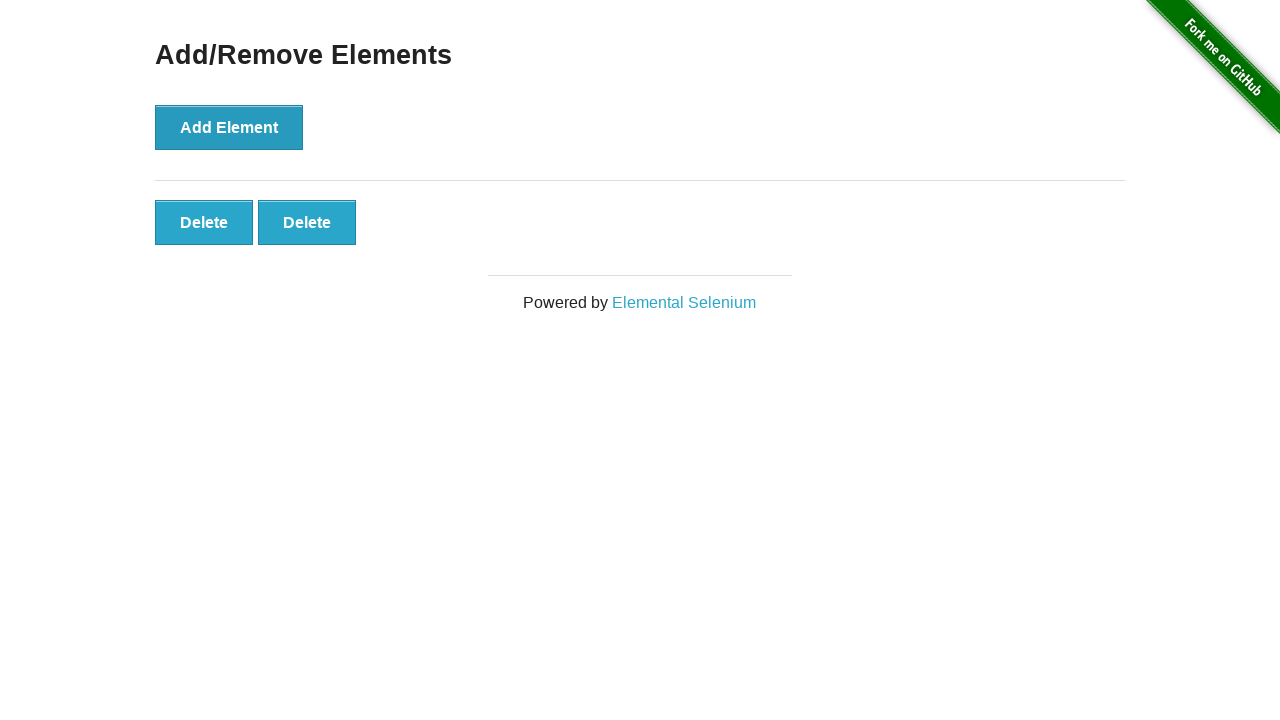

Right-clicked on the Add Element button at (229, 127) on //*[text() = 'Add Element']
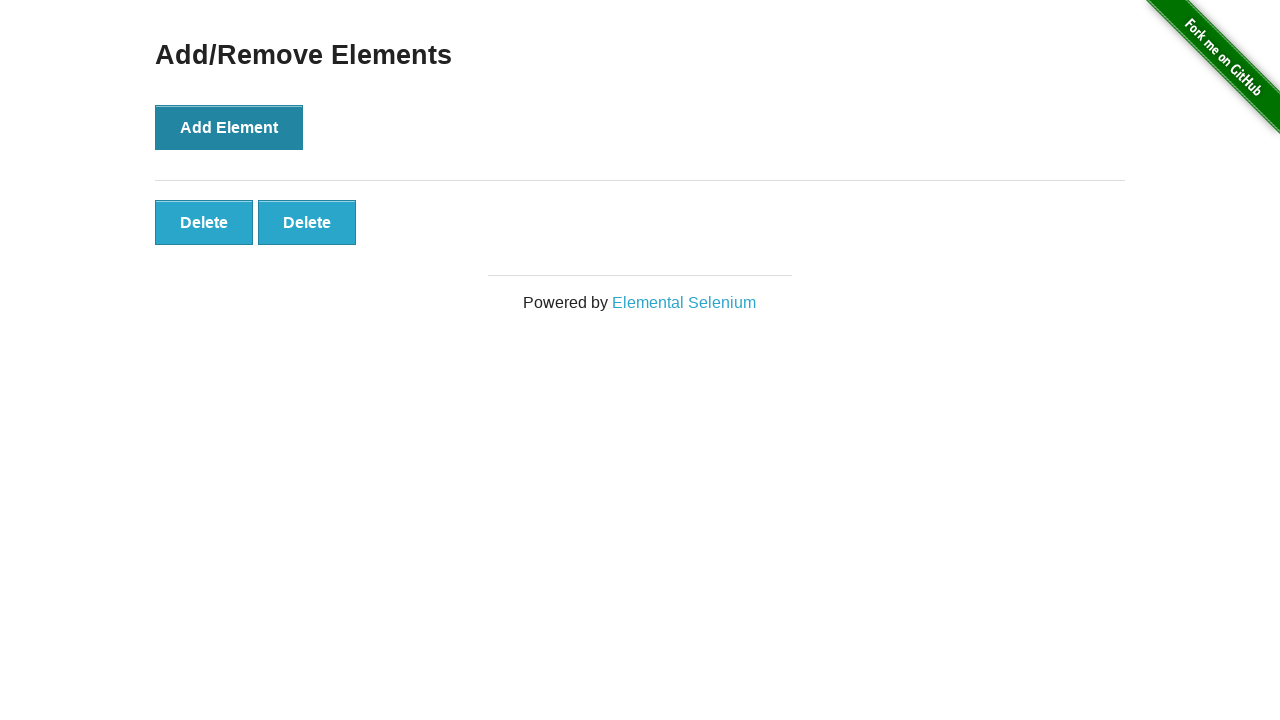

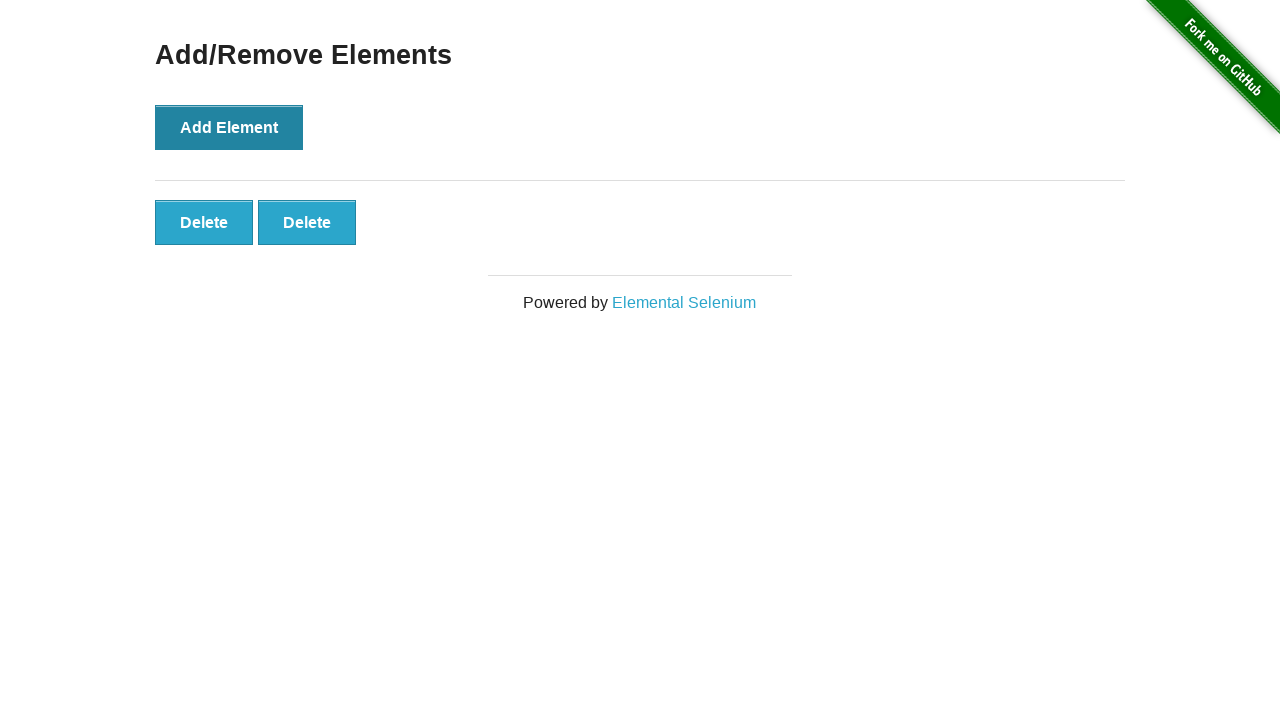